Tests browser window manipulation by maximizing, minimizing, going fullscreen, and repositioning the window while verifying an element remains visible on the page.

Starting URL: https://opensource-demo.orangehrmlive.com/web/index.php/auth/login

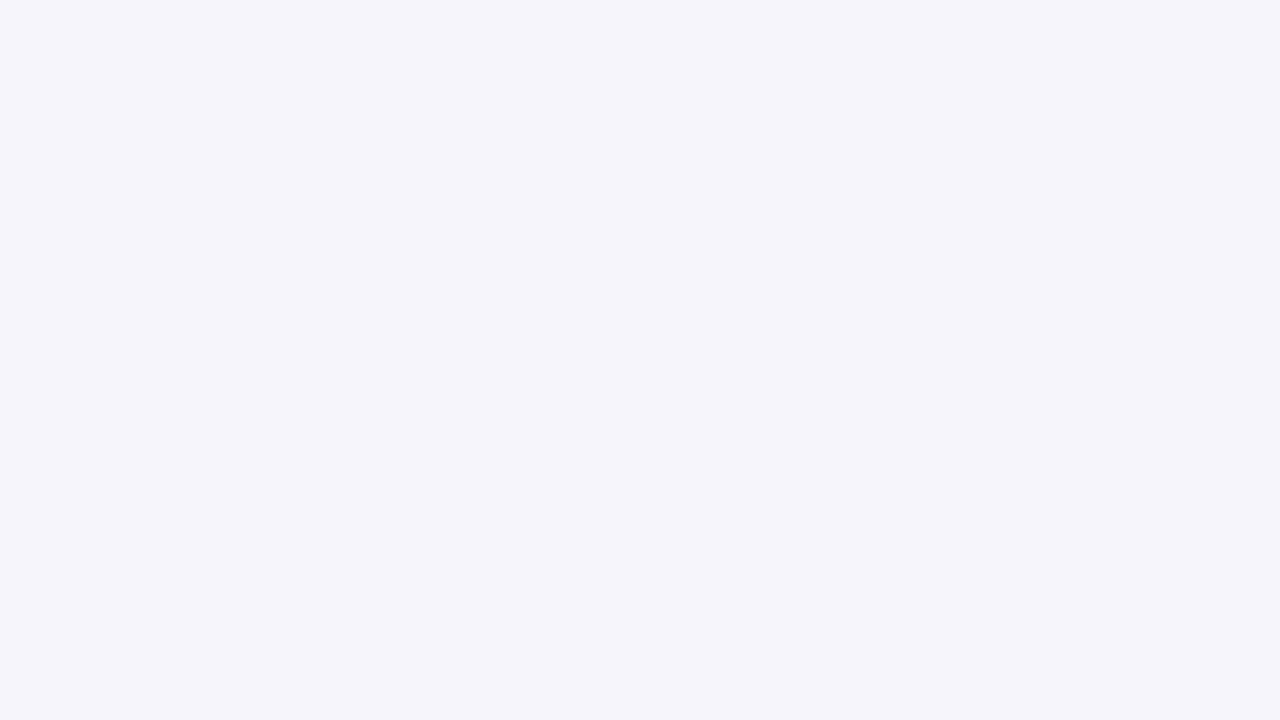

Waited for company branding logo to be visible on login page
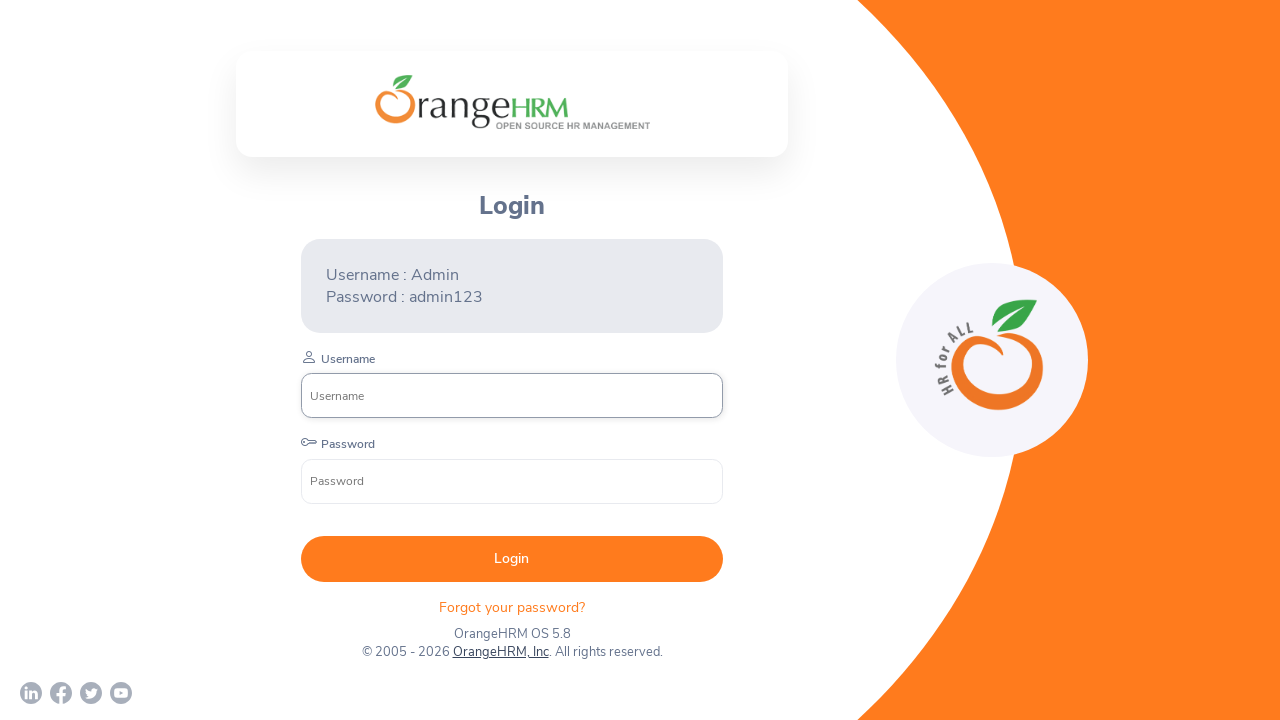

Set viewport to maximum size (1920x1080)
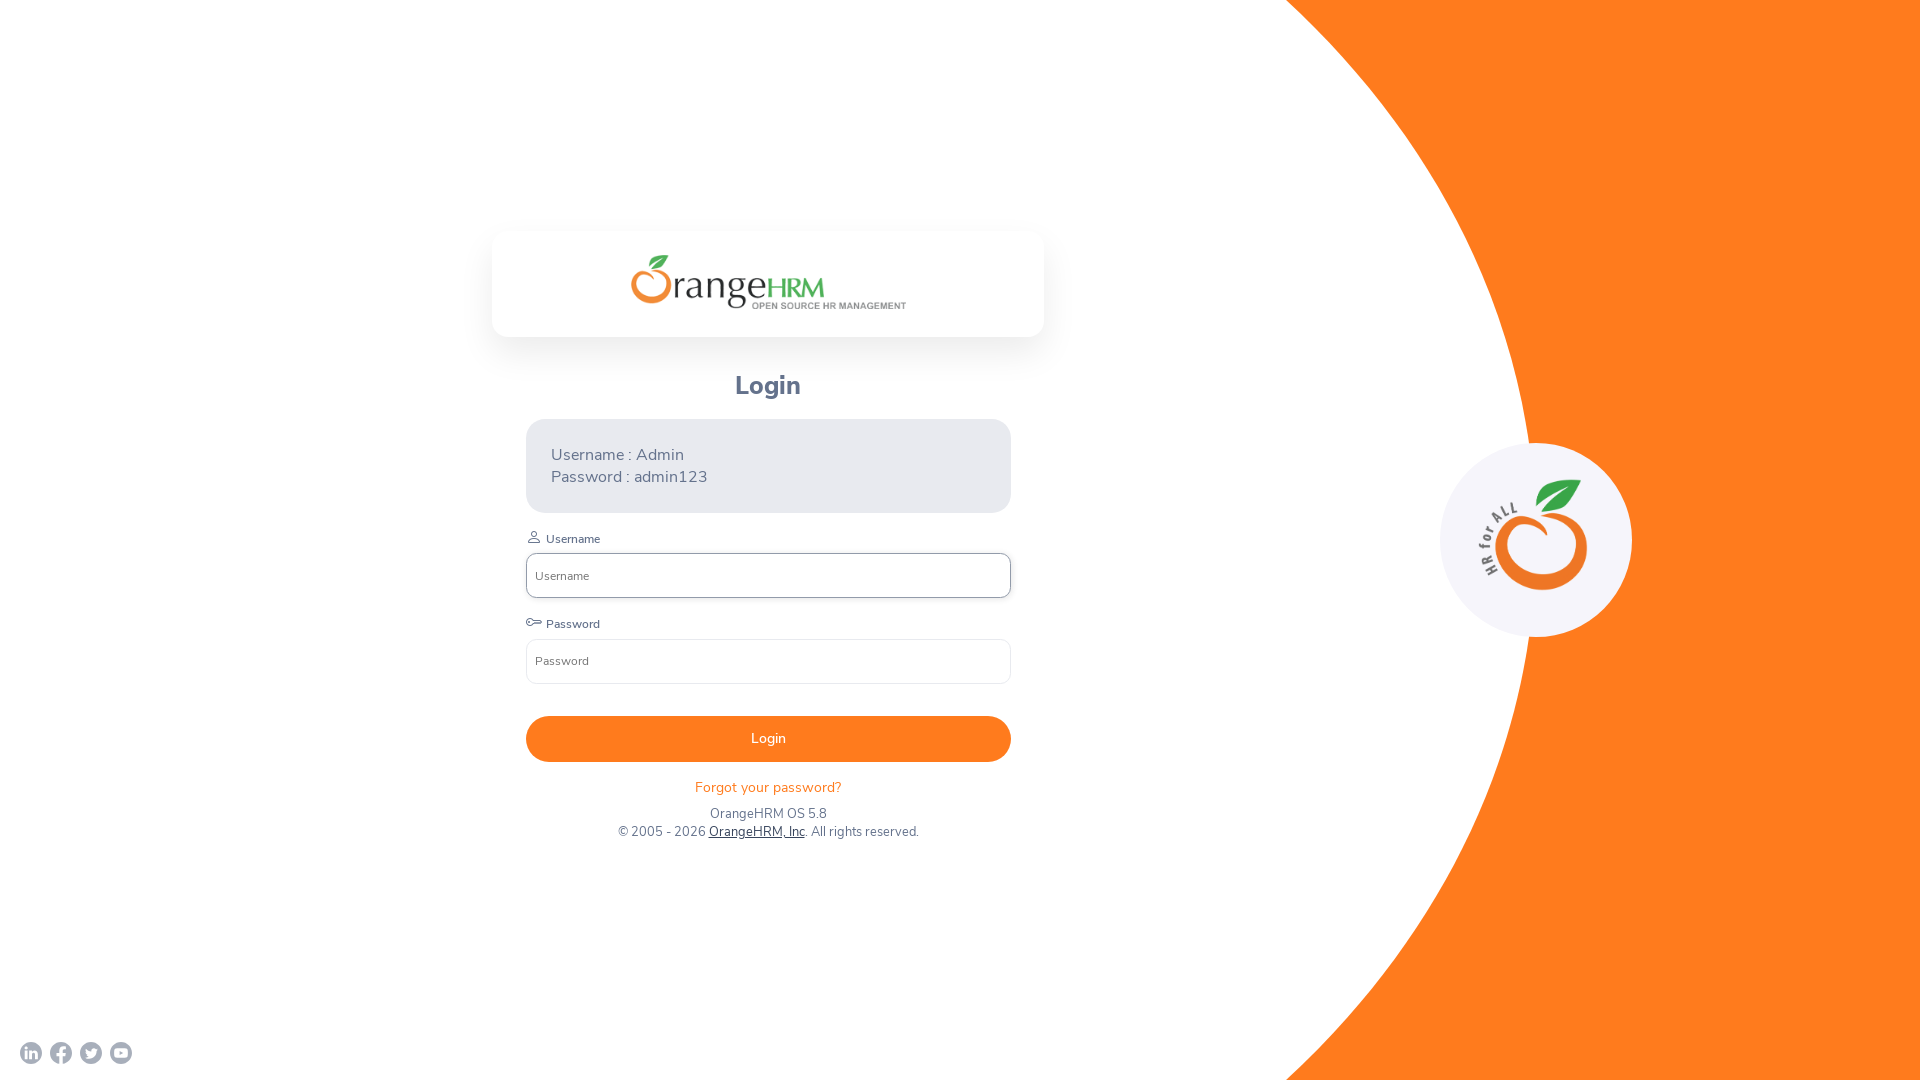

Verified logo remains visible after maximizing viewport
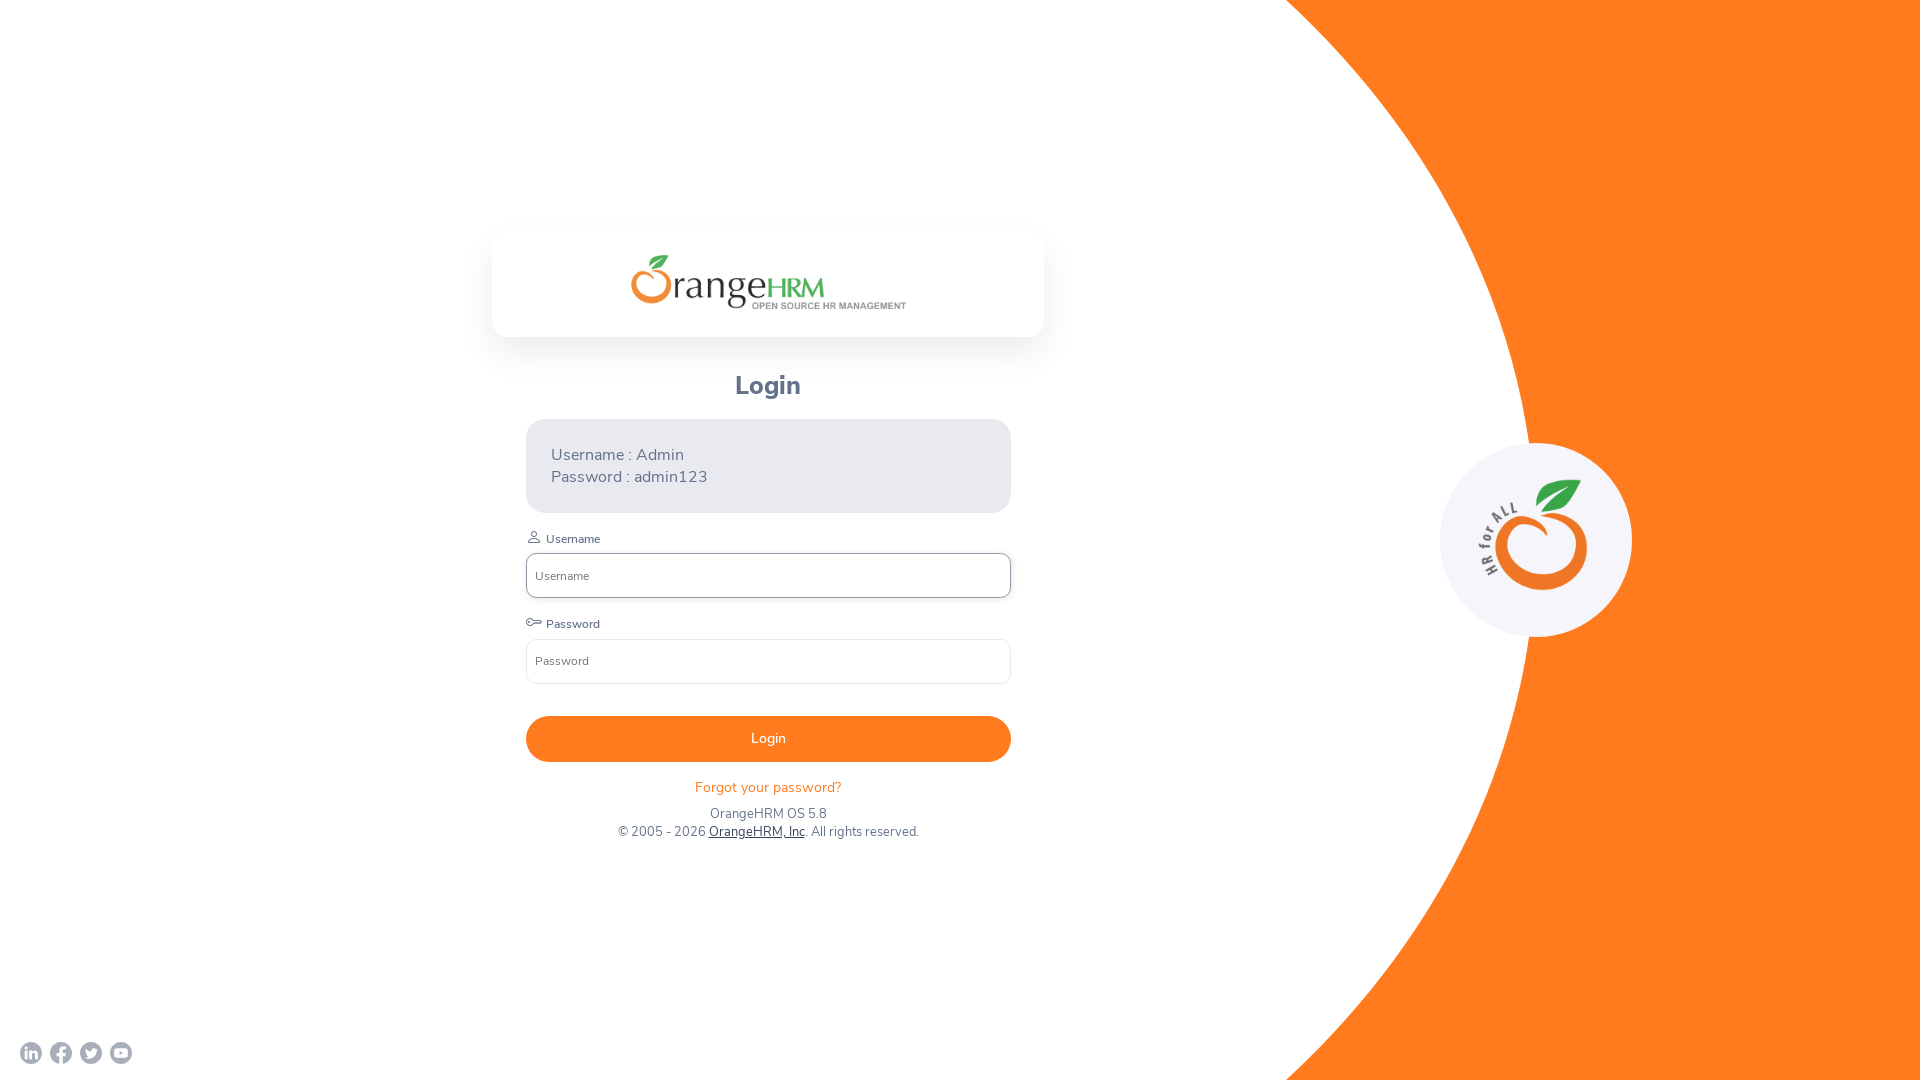

Set viewport to smaller size (800x600)
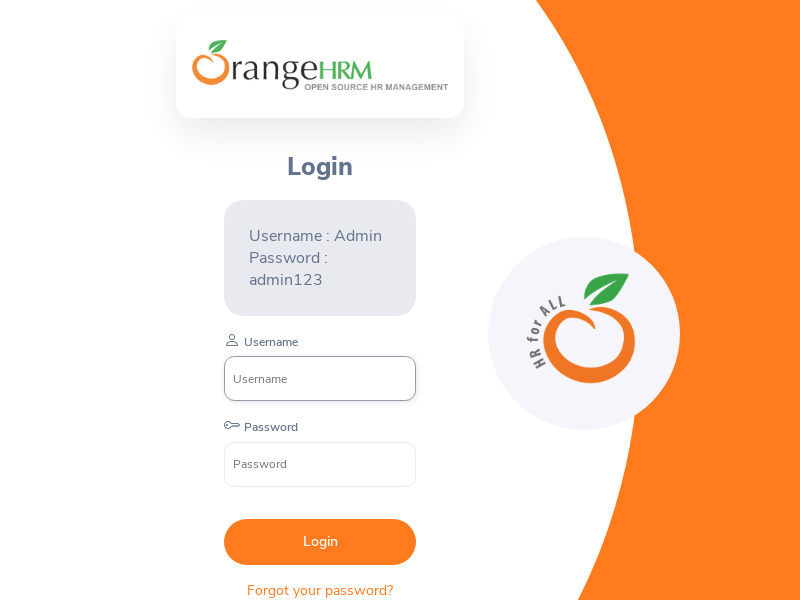

Verified logo remains visible at smaller viewport size
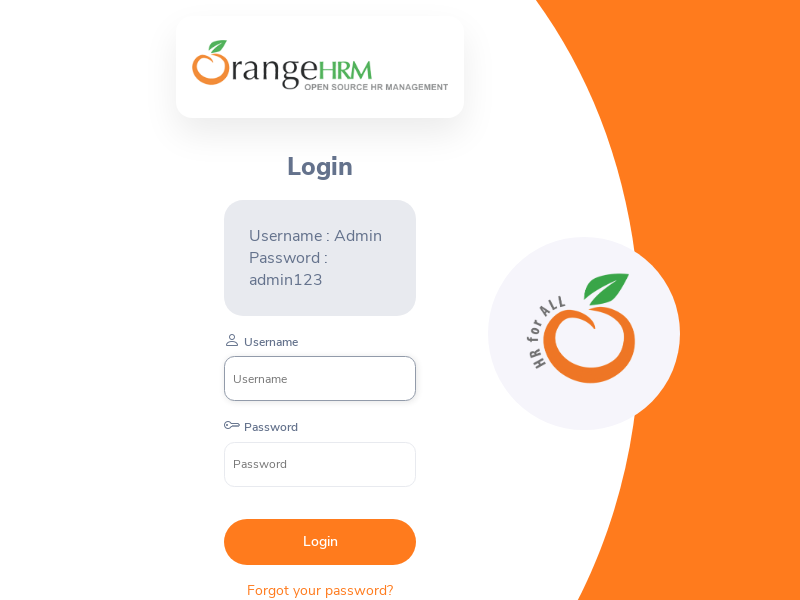

Set viewport to medium size (1024x768)
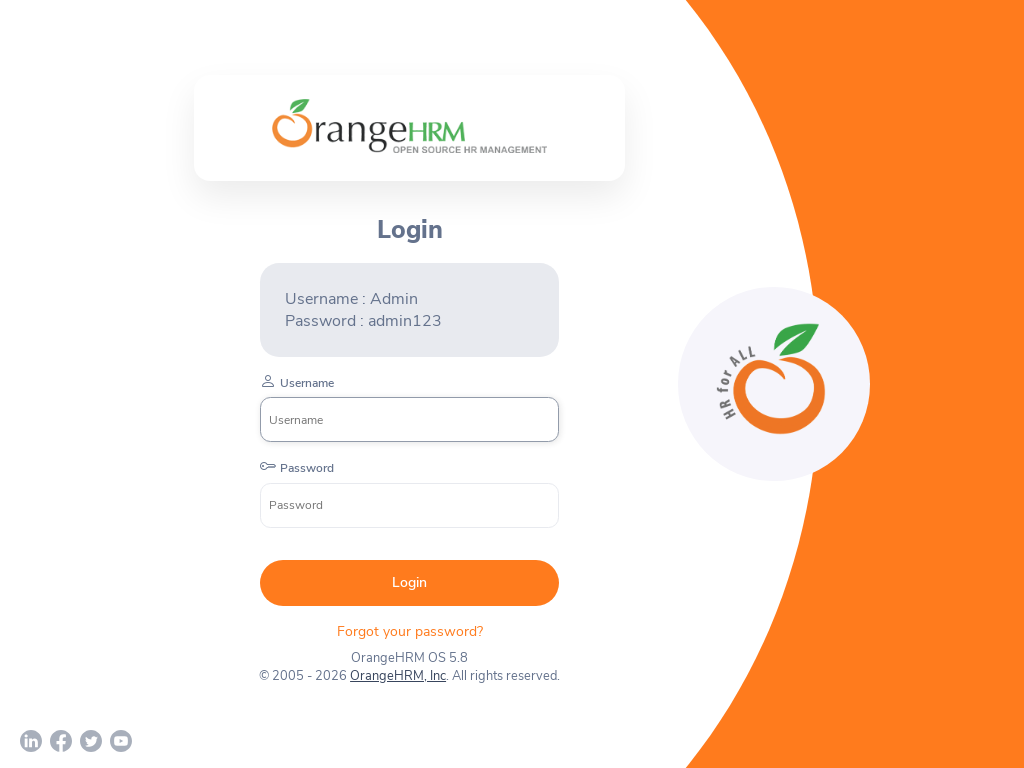

Verified logo remains visible at medium viewport size
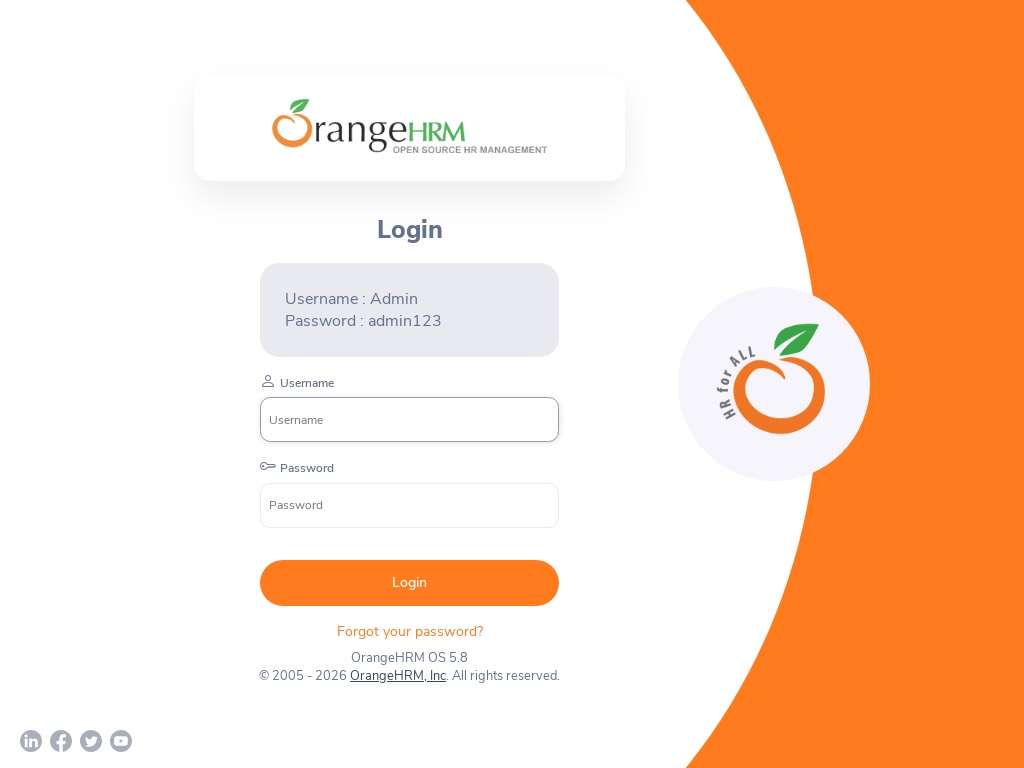

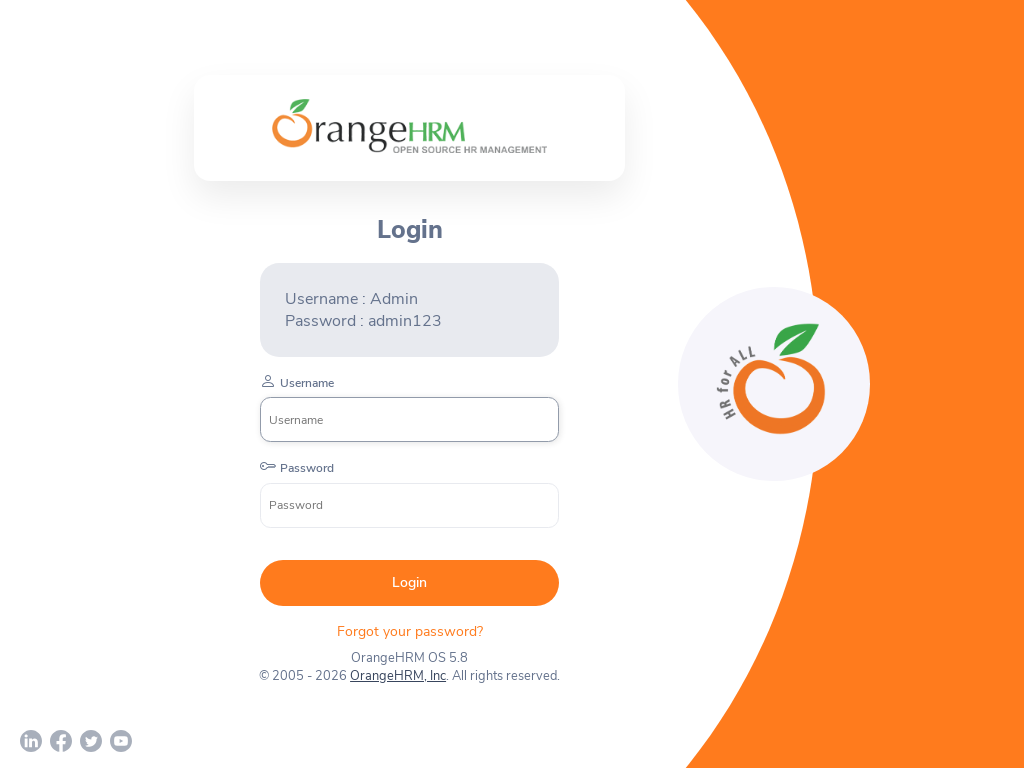